Navigates to the AJIO e-commerce website and verifies the page loads successfully

Starting URL: https://www.ajio.com/

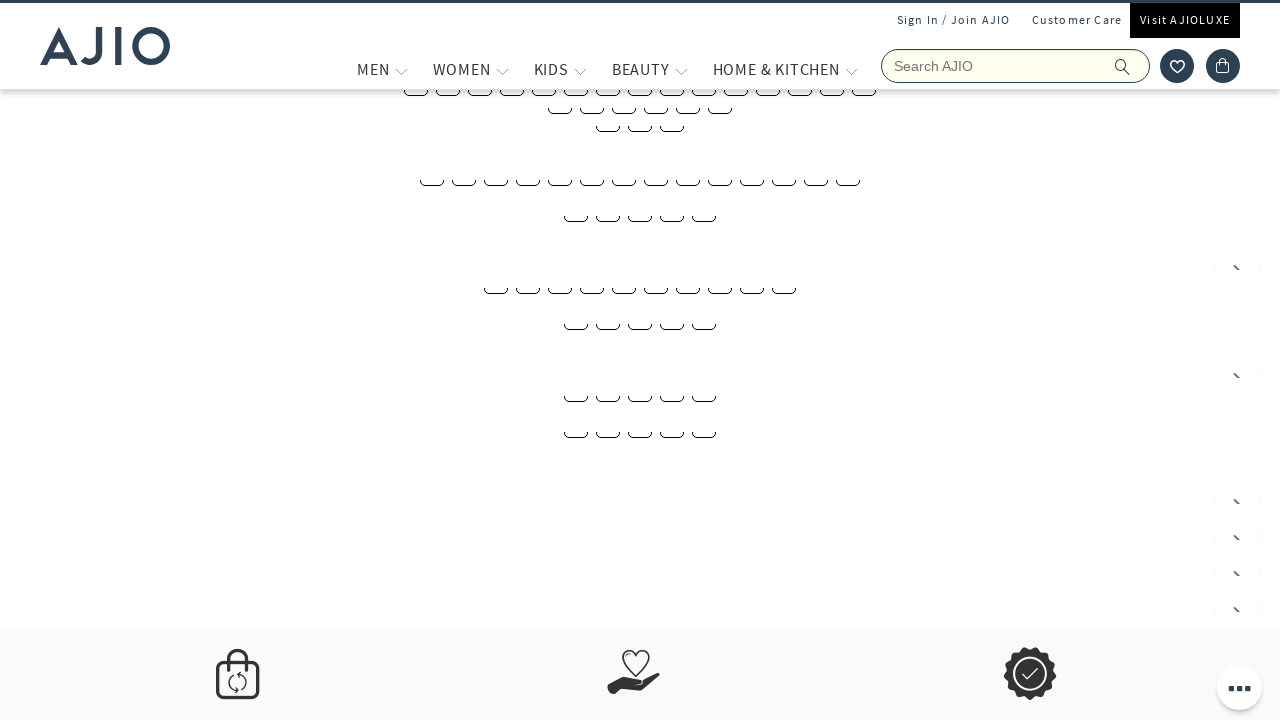

Navigated to AJIO e-commerce website
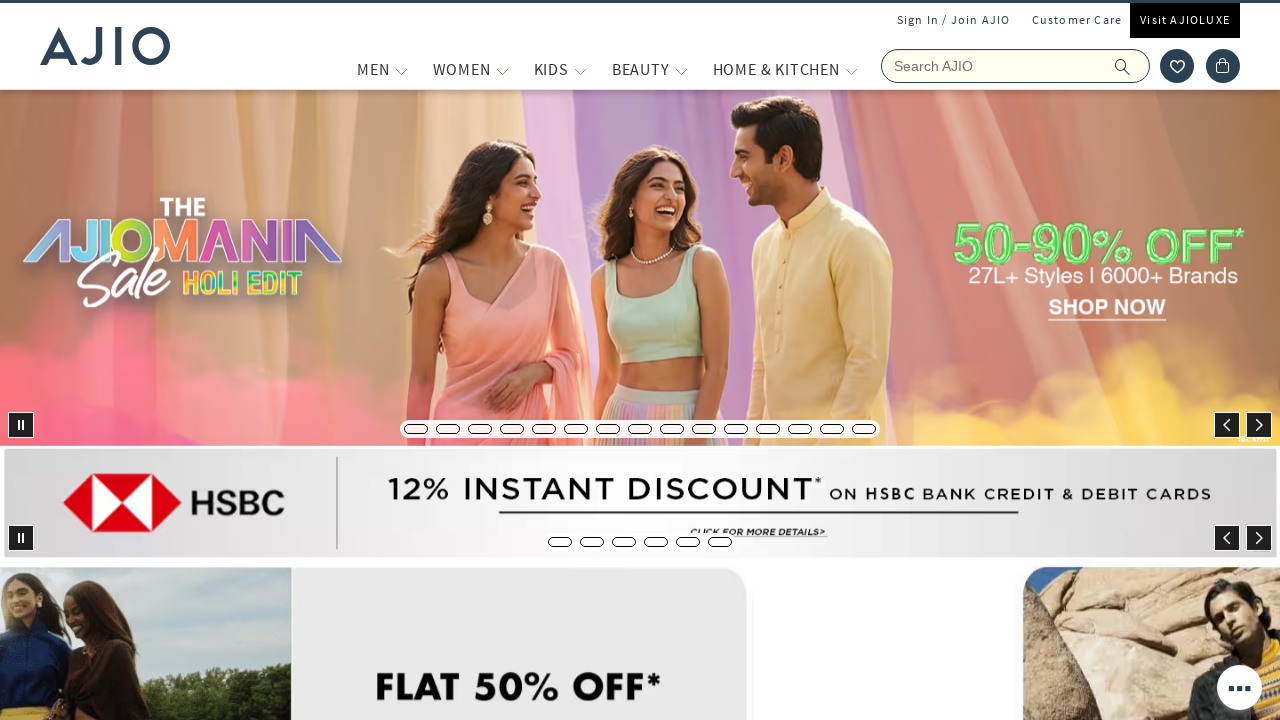

Page DOM content loaded
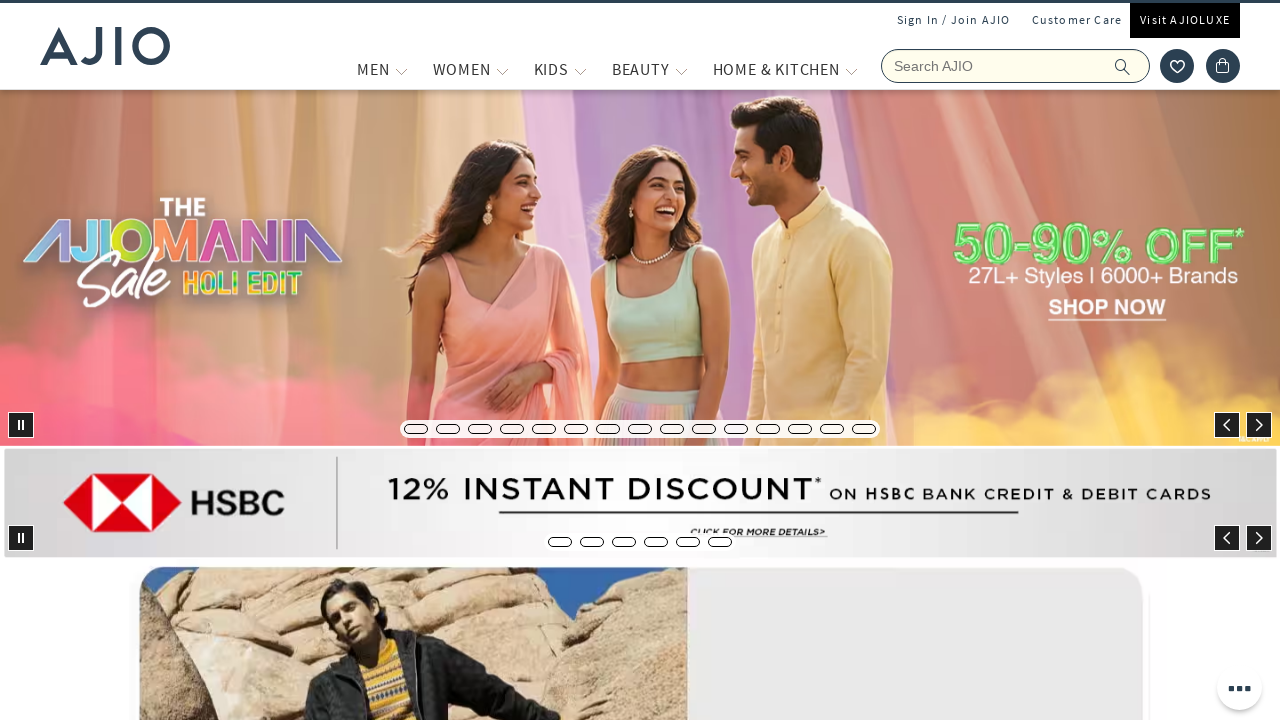

Page body element is visible, confirming successful page load
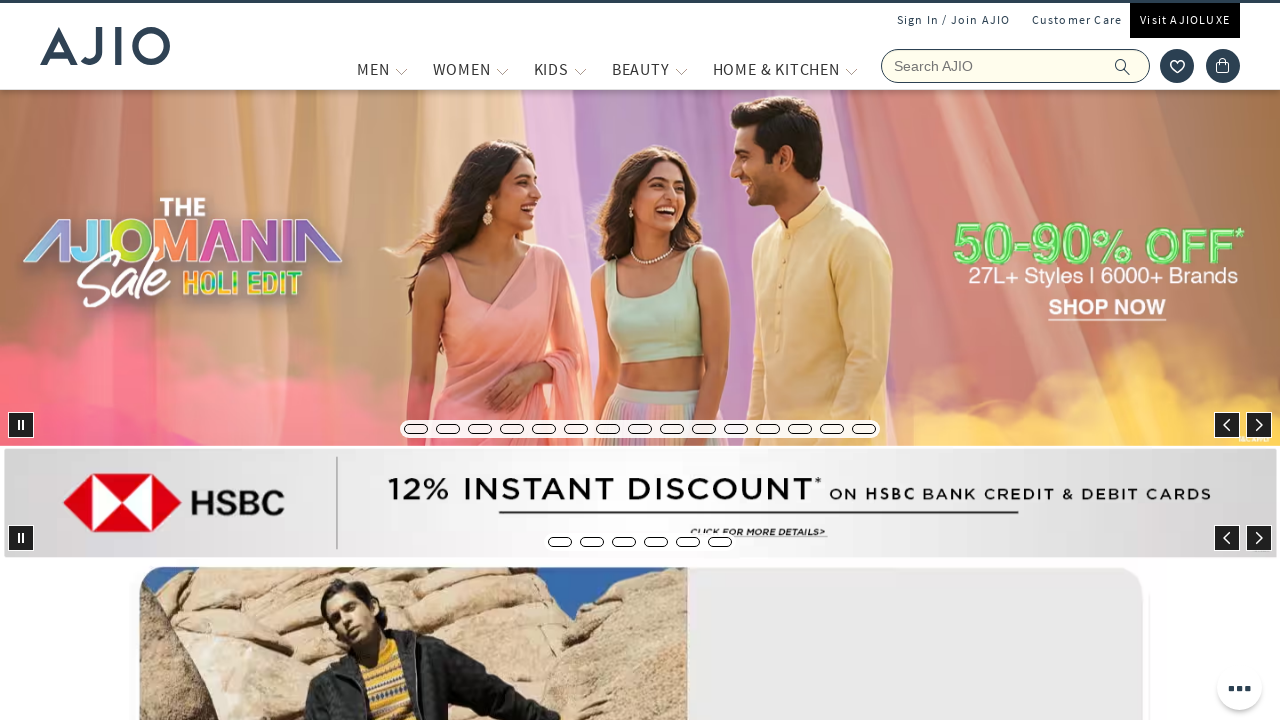

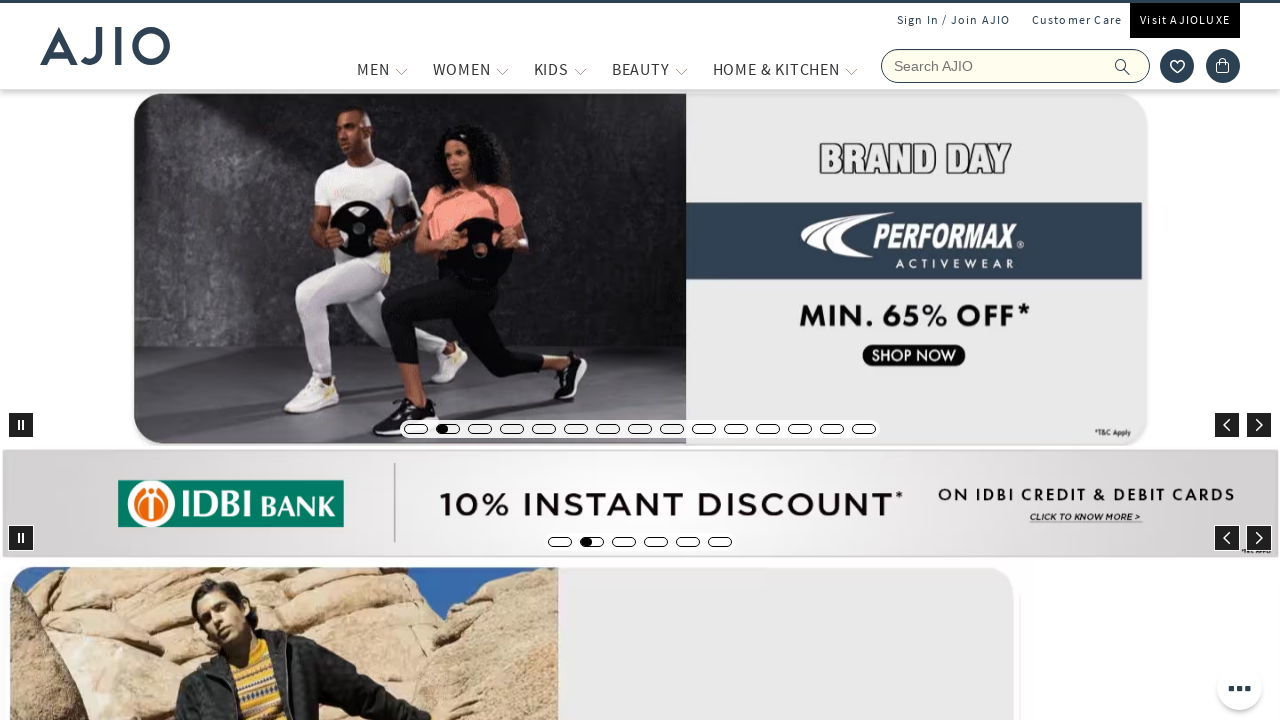